Navigates to a test page on GitHub Pages and executes JavaScript to change the document title and display an alert dialog

Starting URL: http://suninjuly.github.io/selects1.html

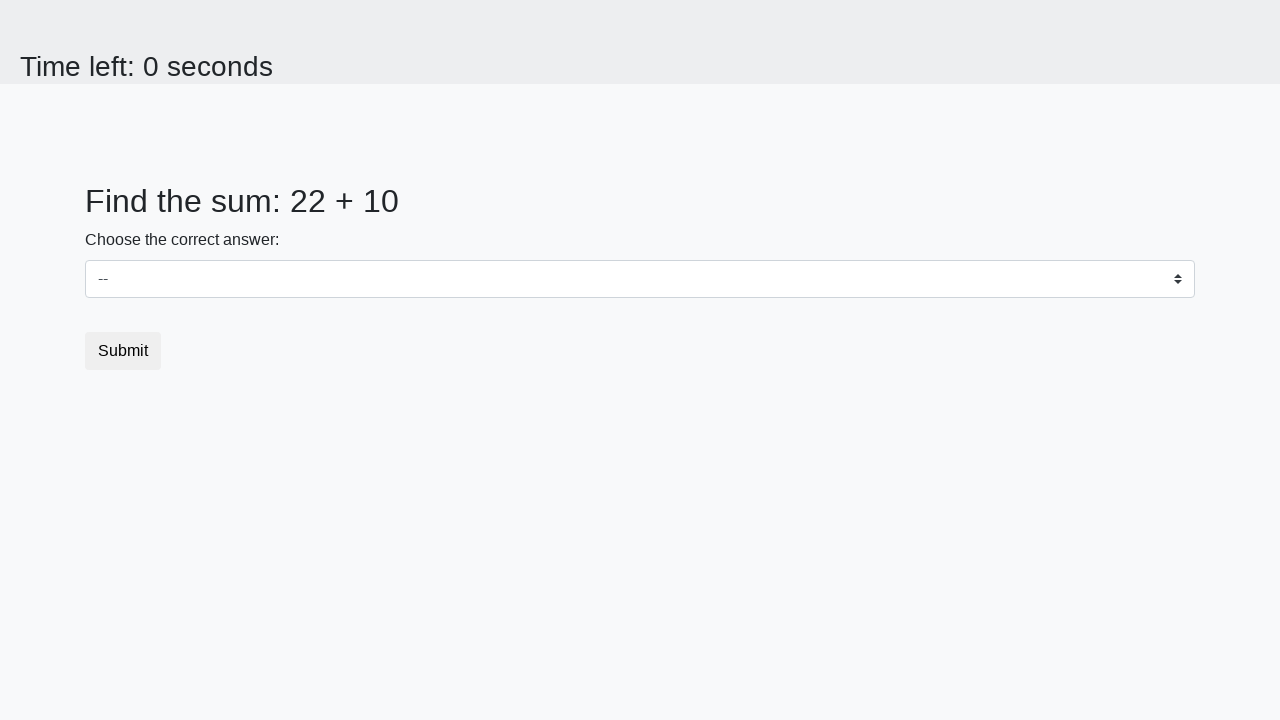

Navigated to test page on GitHub Pages
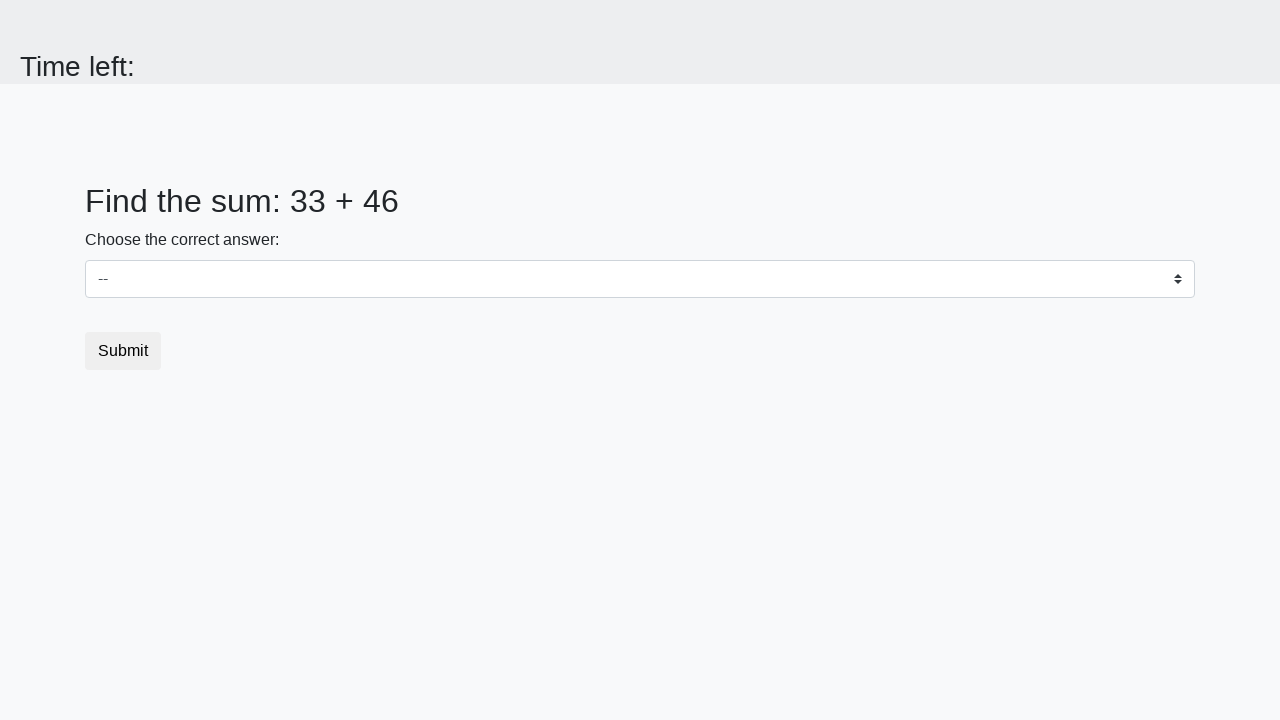

Executed JavaScript to change document title and trigger alert dialog
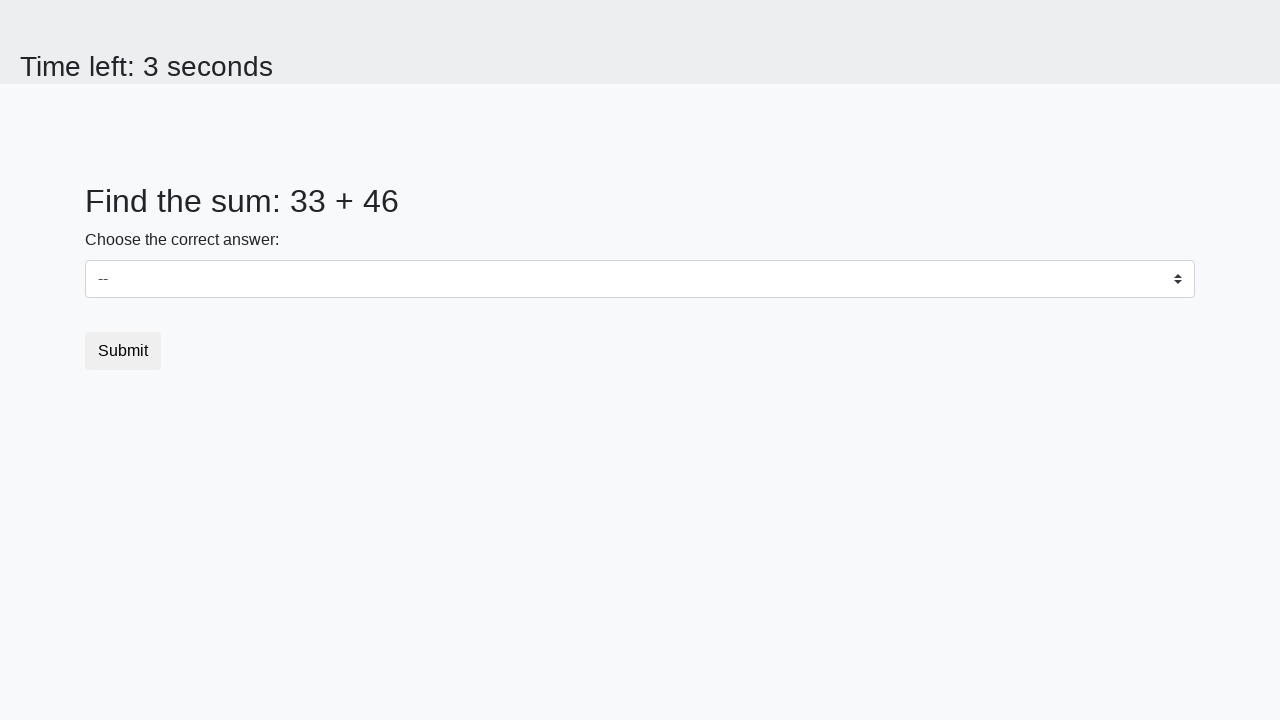

Set up dialog handler to accept alert dialogs
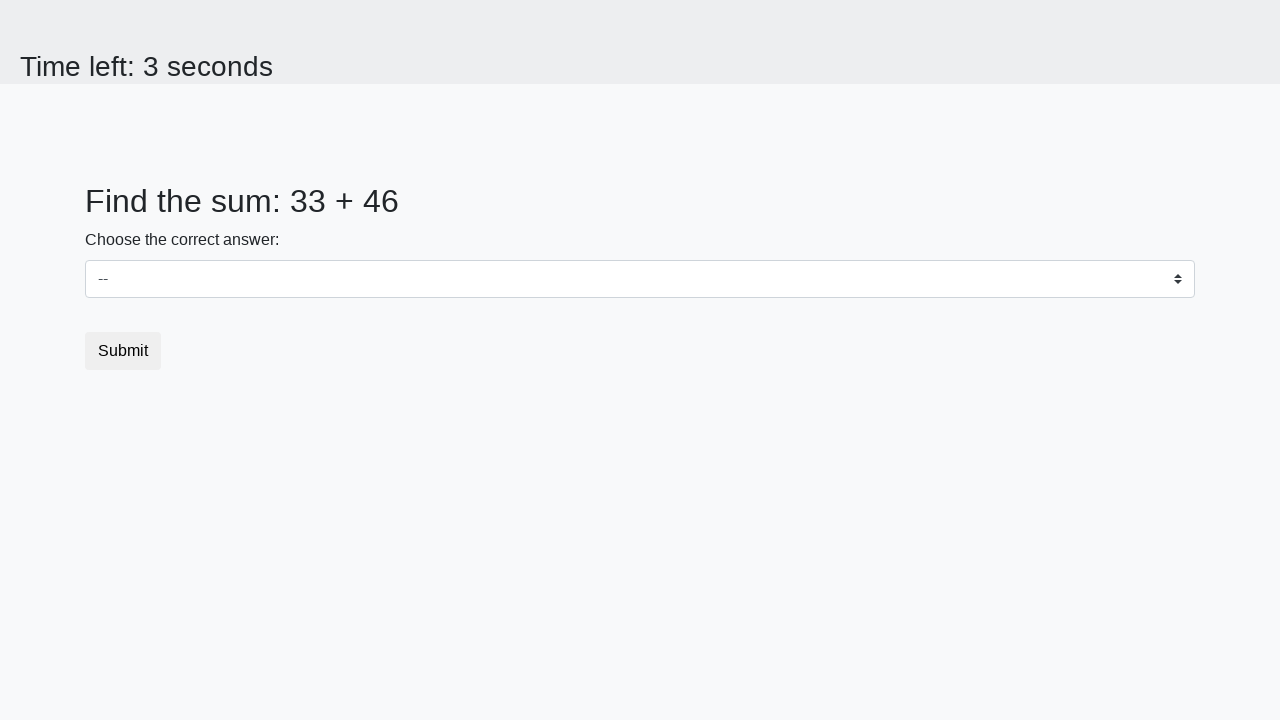

Waited 2 seconds to observe the effect of JavaScript execution
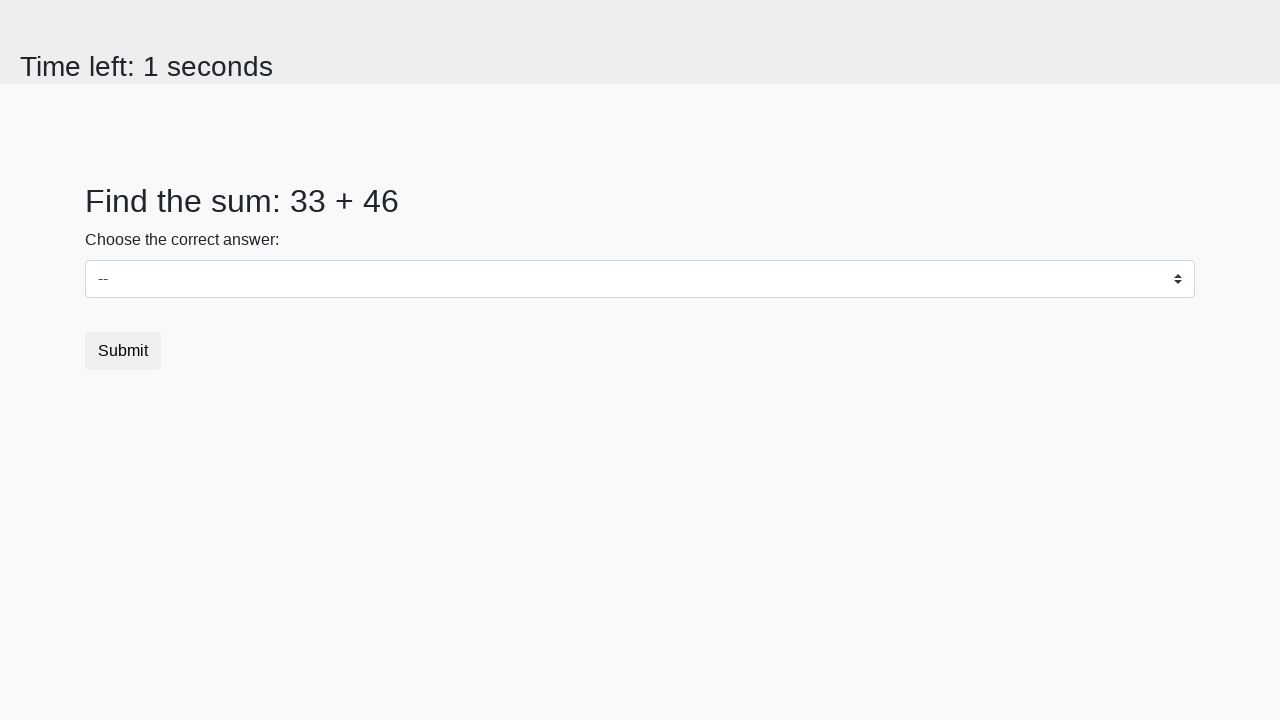

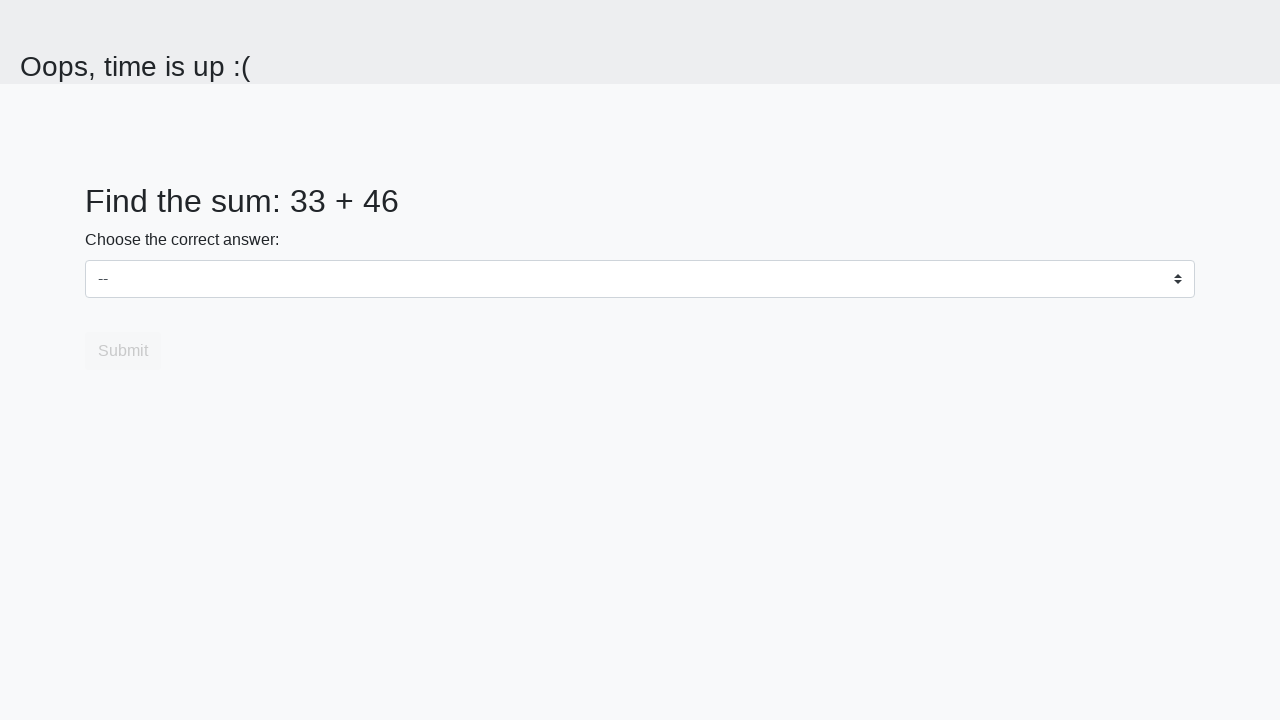